Navigates to DuckDuckGo homepage and waits for the page to load, verifying the page is accessible.

Starting URL: https://duckduckgo.com/

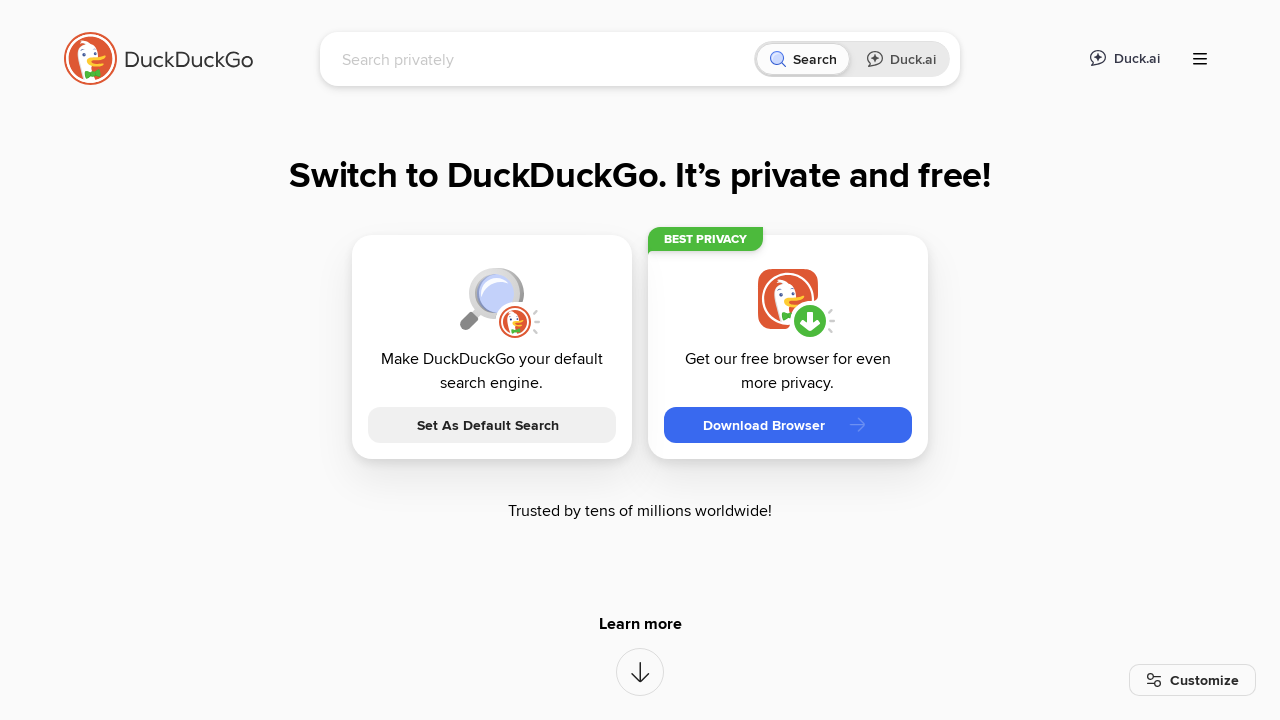

Waited for DuckDuckGo search input to load
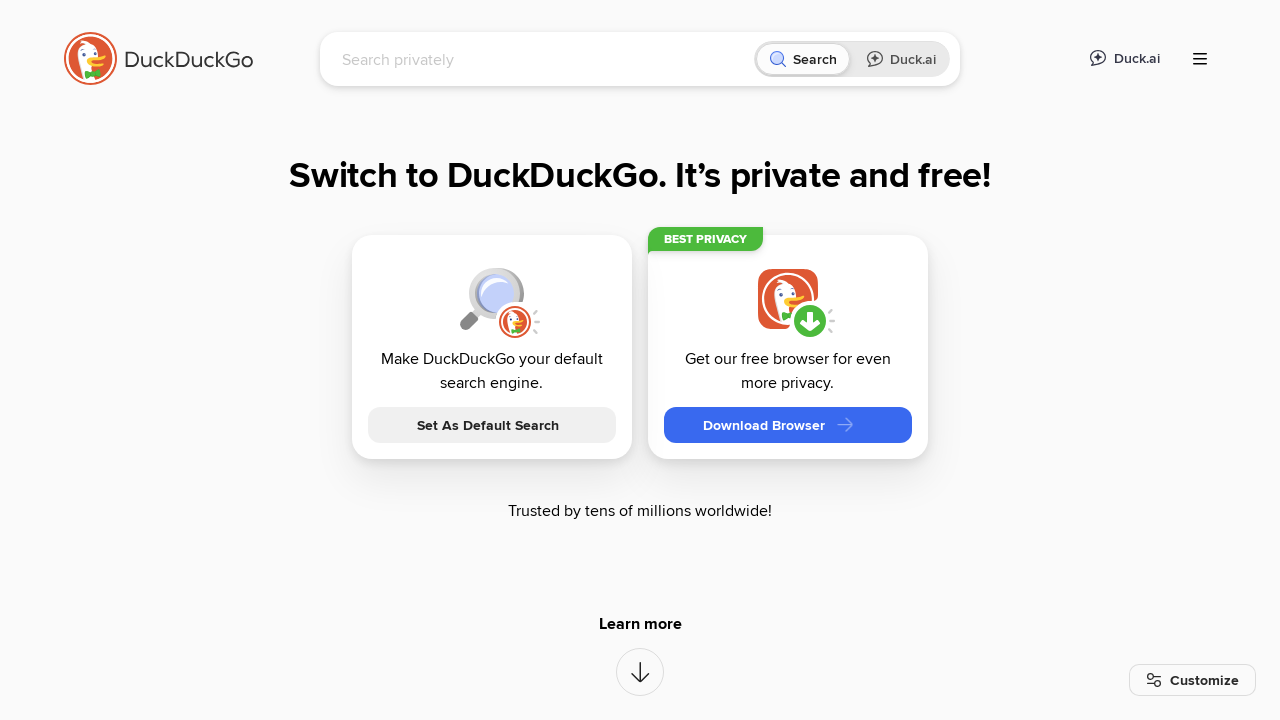

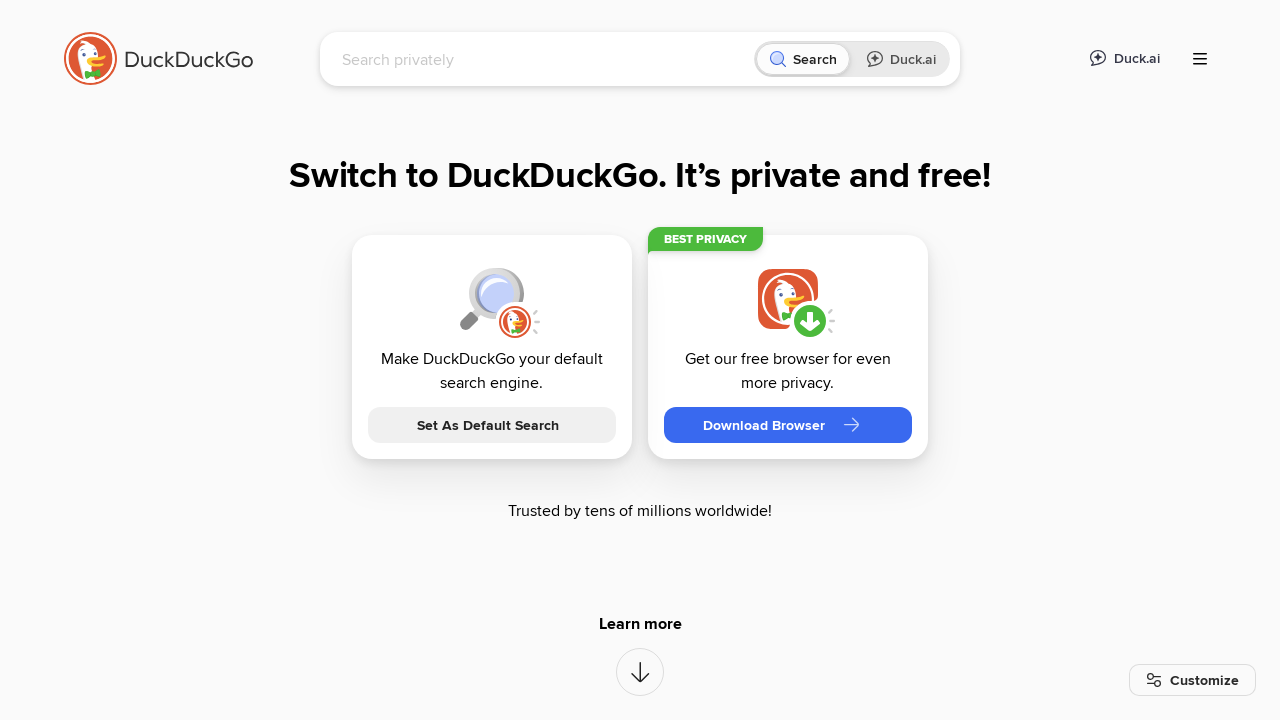